Tests multiple checkbox functionality by finding all checkboxes on the page and clicking each one to select them

Starting URL: https://rahulshettyacademy.com/AutomationPractice/

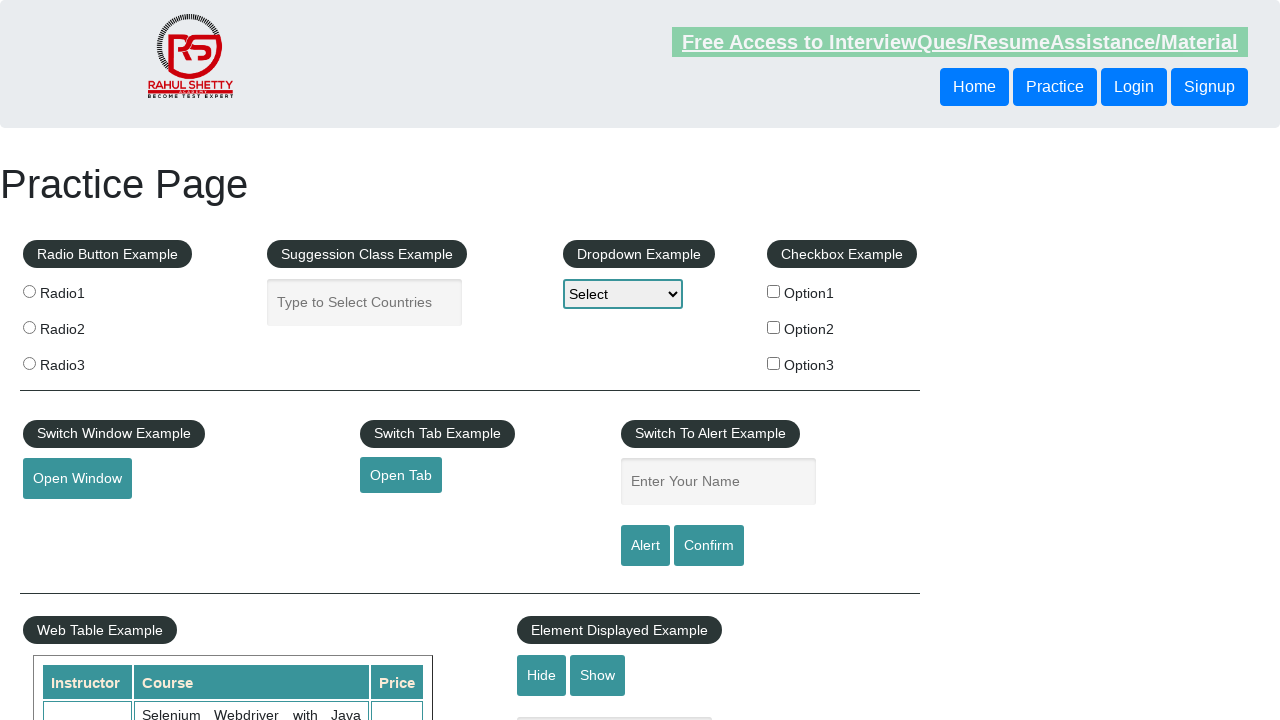

Waited 1000ms for page to load
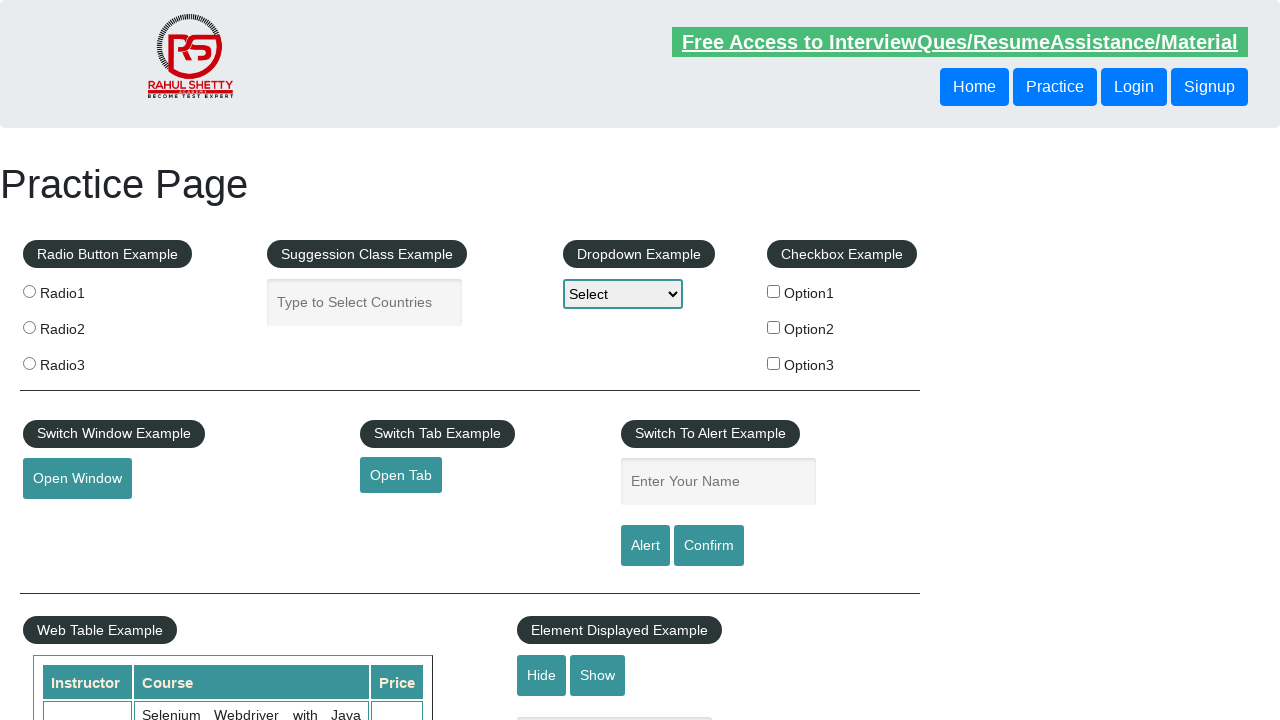

Located all checkboxes on the page
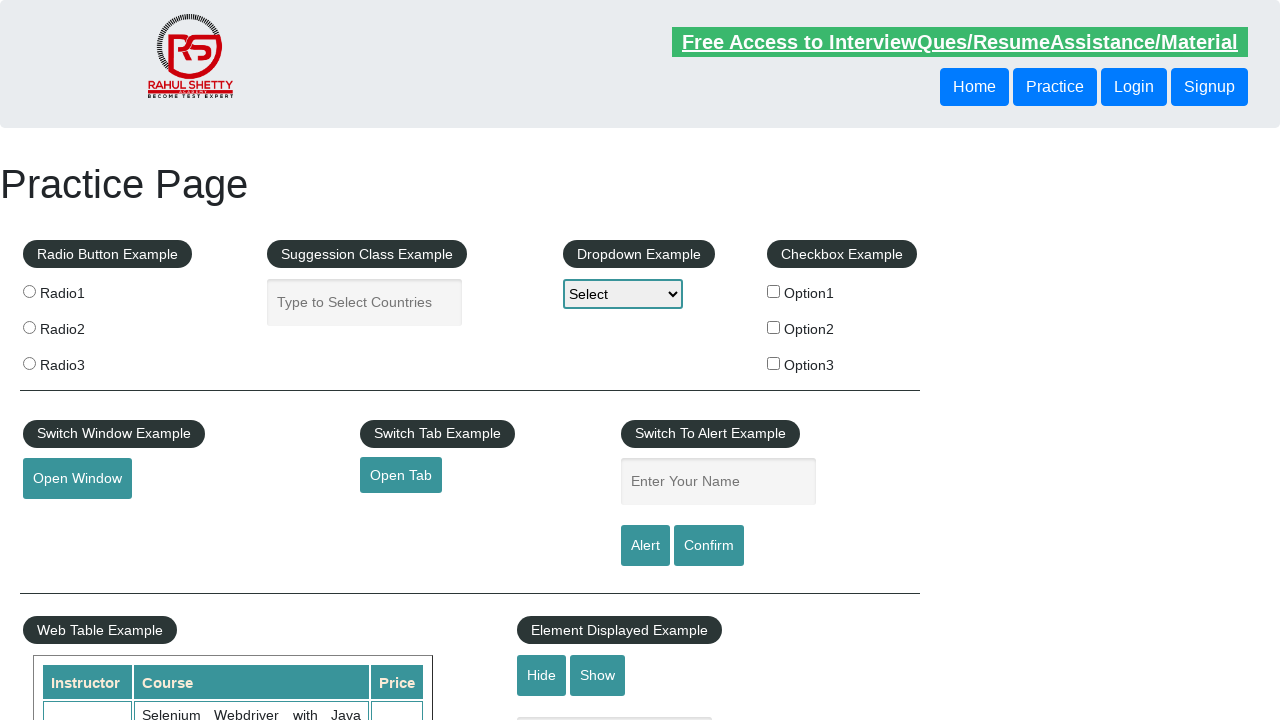

Found 3 checkboxes on the page
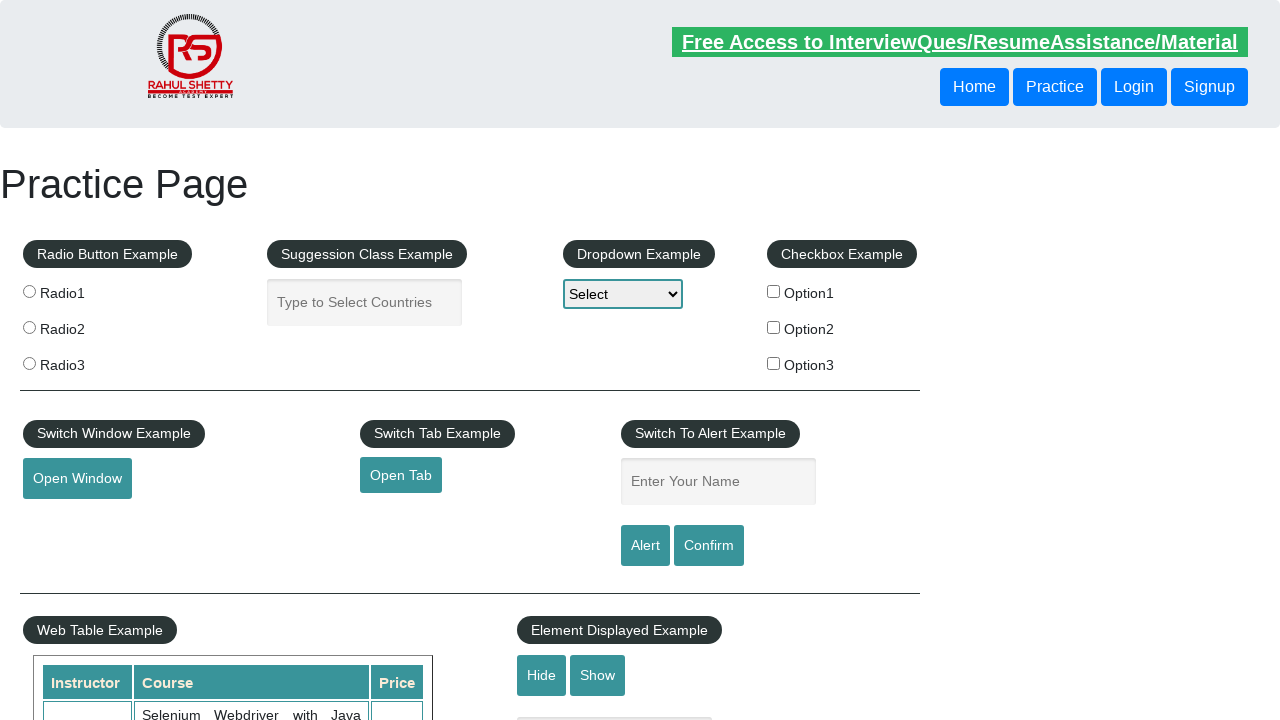

Clicked checkbox 1 of 3 at (774, 291) on input[type='checkbox'] >> nth=0
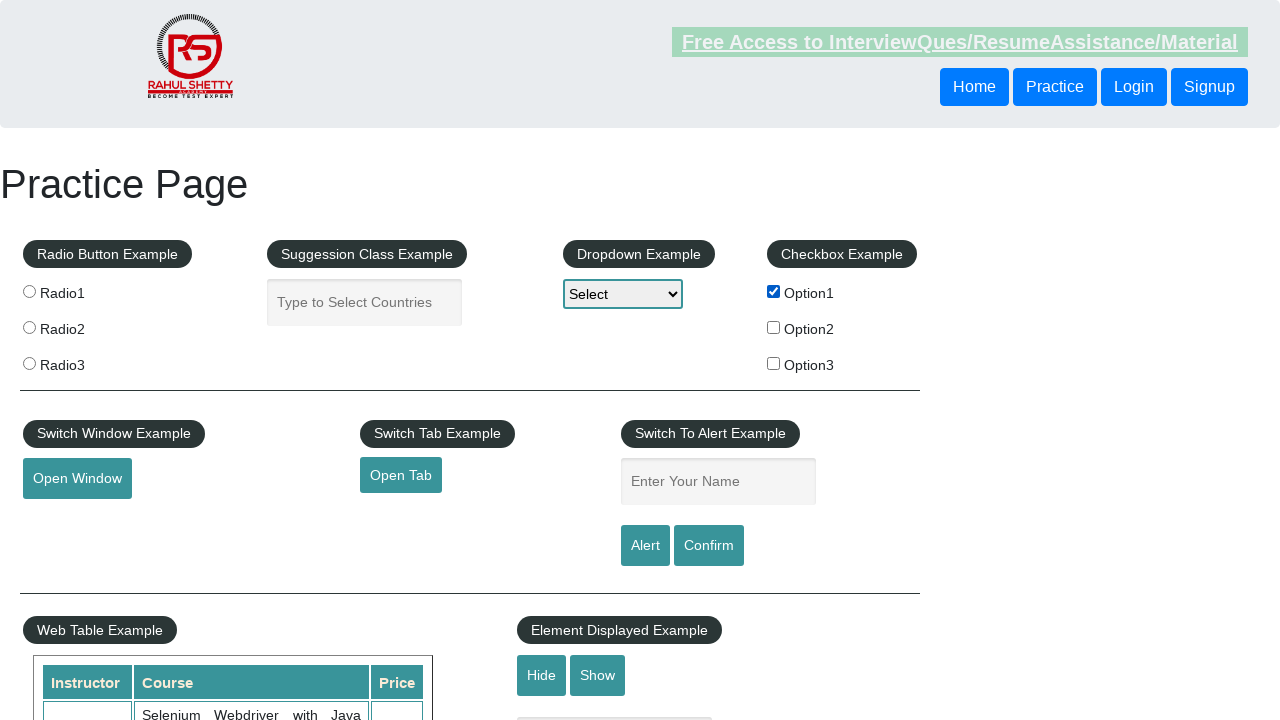

Clicked checkbox 2 of 3 at (774, 327) on input[type='checkbox'] >> nth=1
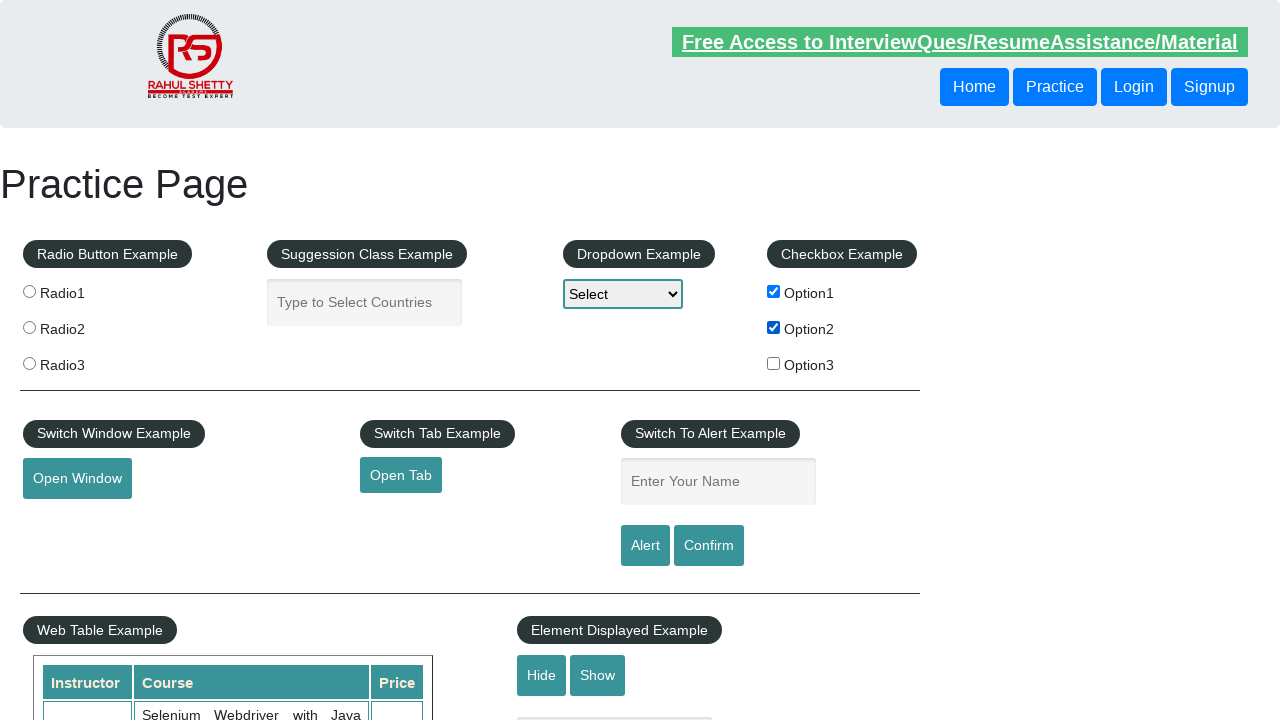

Clicked checkbox 3 of 3 at (774, 363) on input[type='checkbox'] >> nth=2
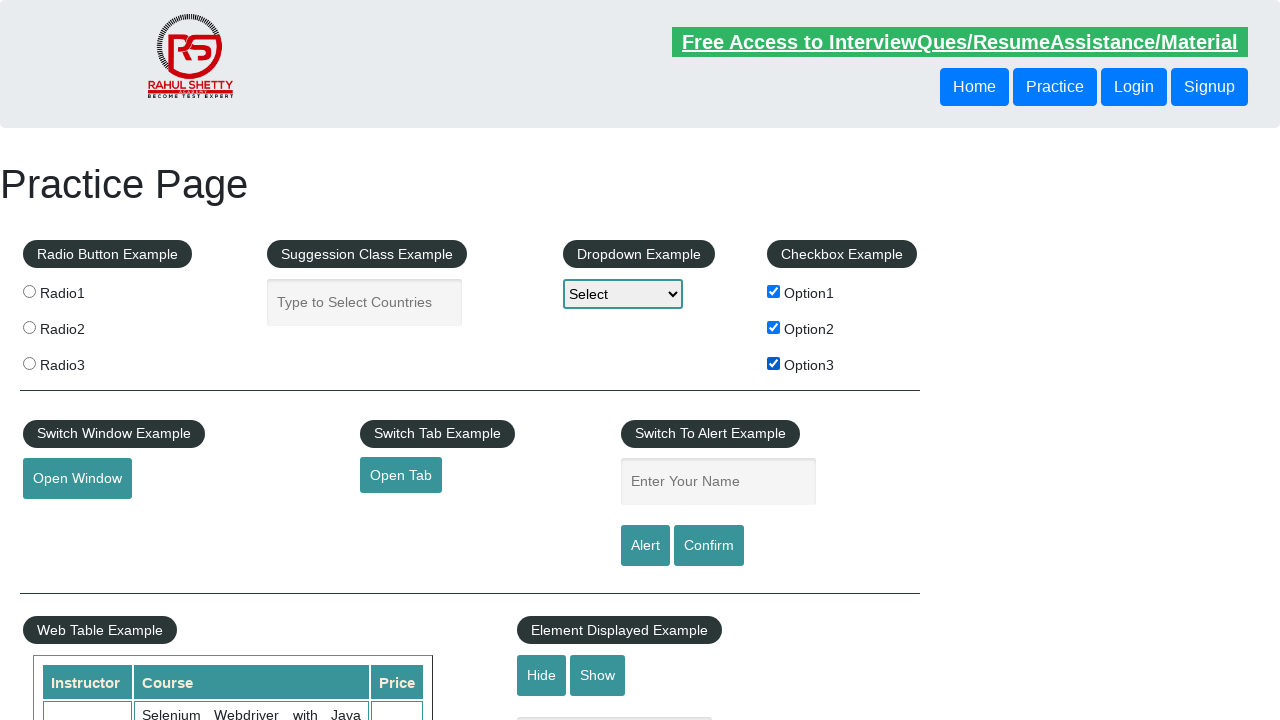

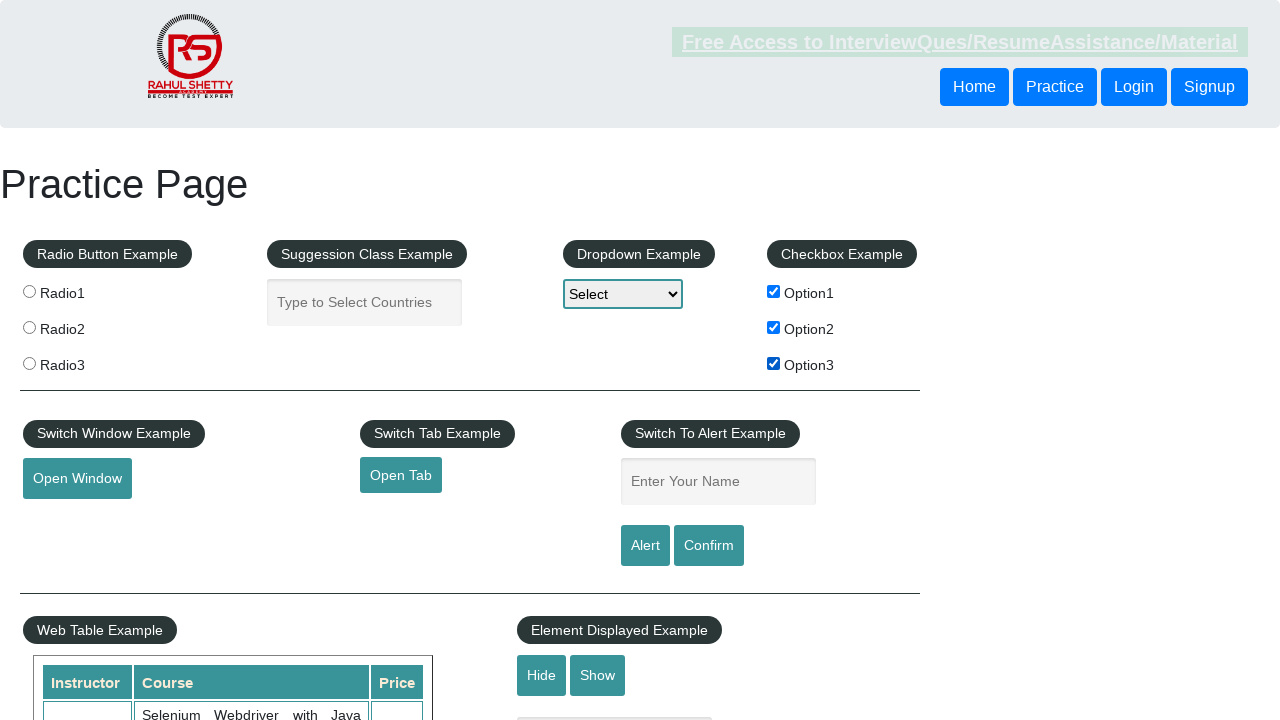